Navigates through a quotes website, visiting all pages by clicking the "Next" button until no more pages are available

Starting URL: https://quotes.toscrape.com

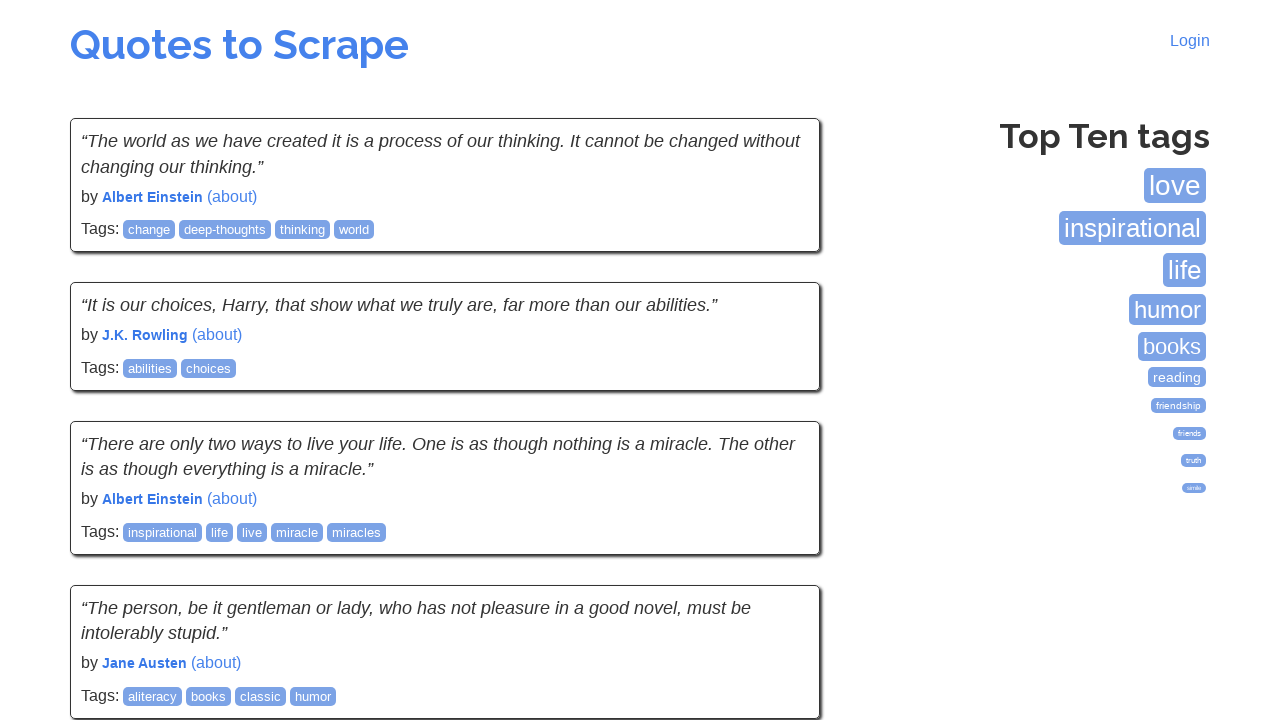

Waited for quotes to load on the first page
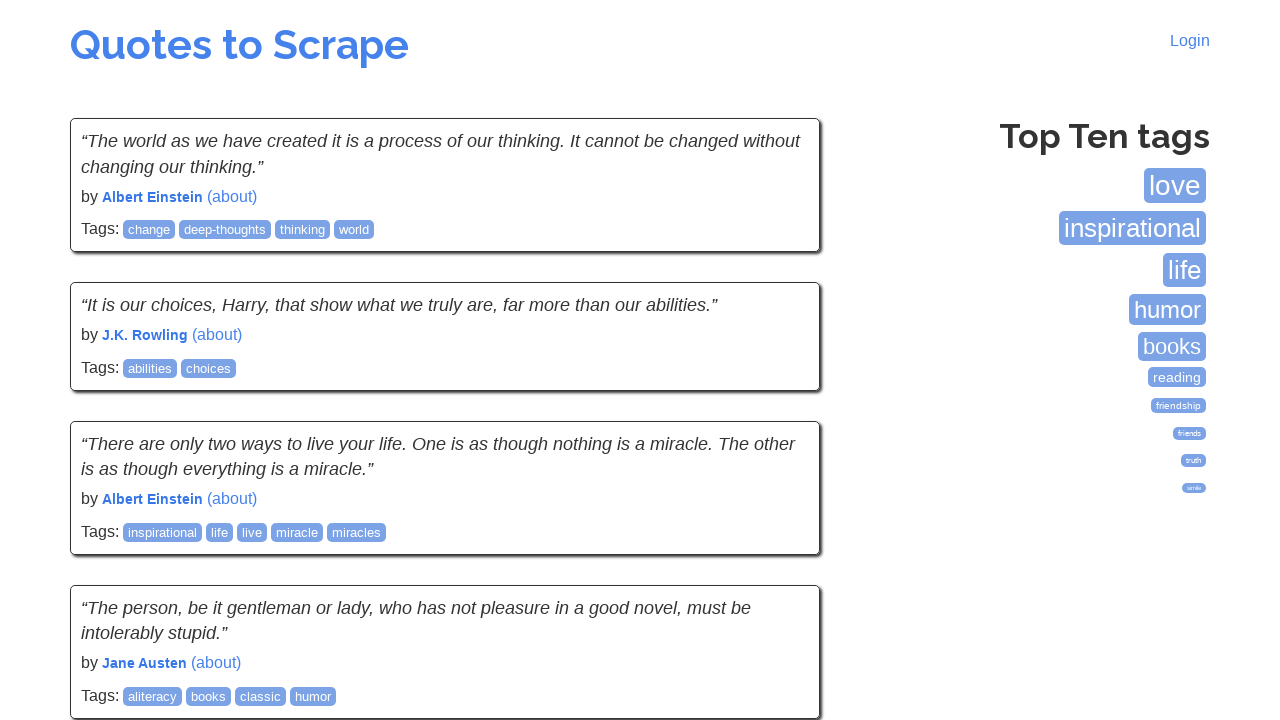

Located Next button element
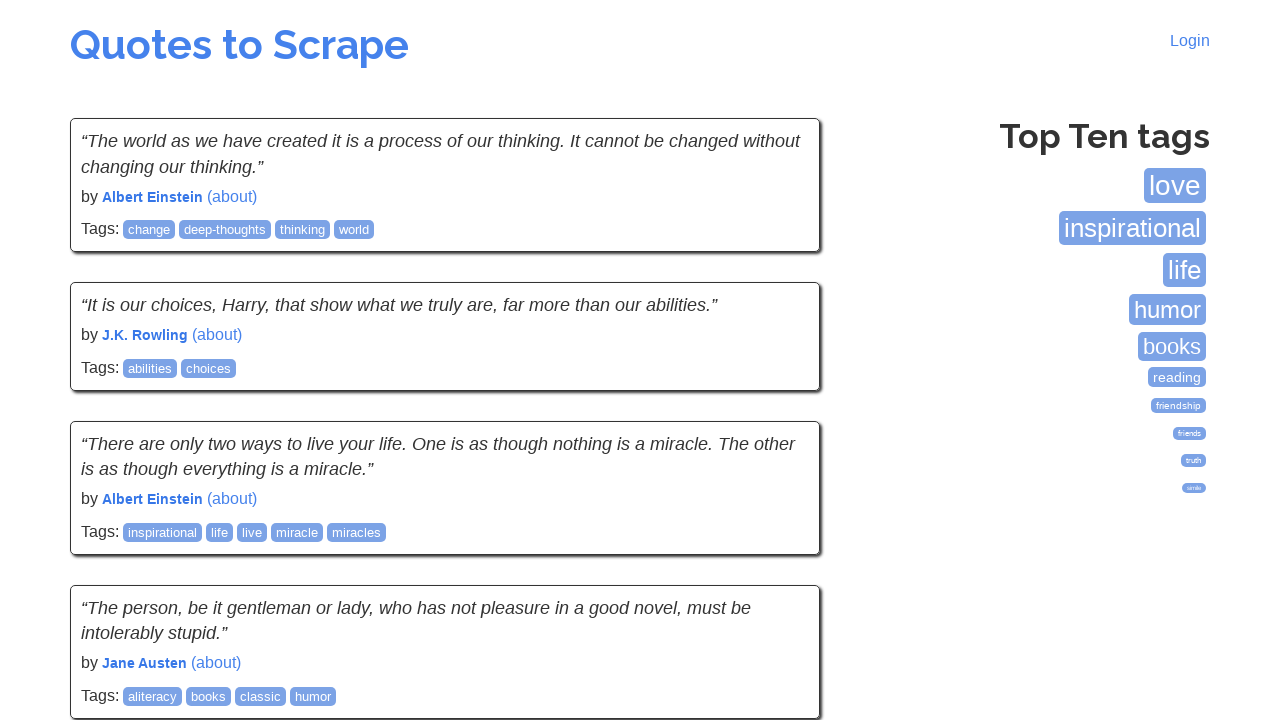

Clicked the Next button to navigate to the next page at (778, 542) on .pager .next a >> nth=0
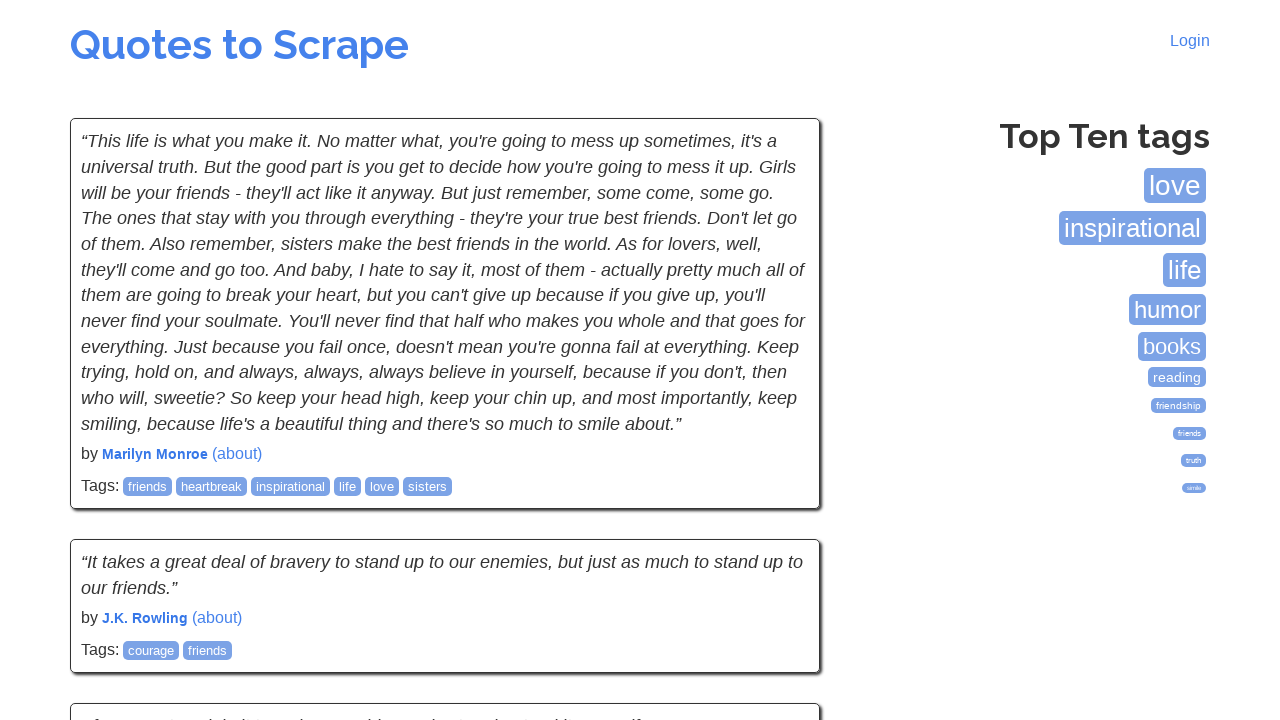

Waited for quotes to load on the new page
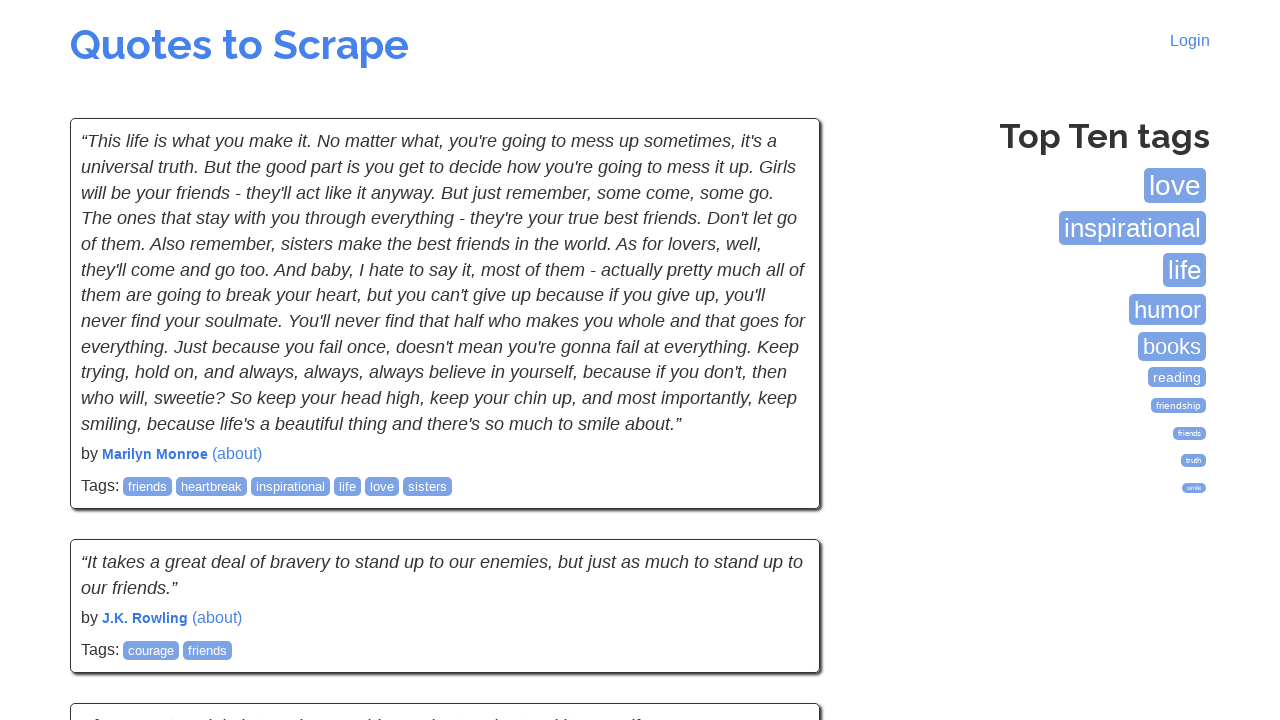

Located Next button element
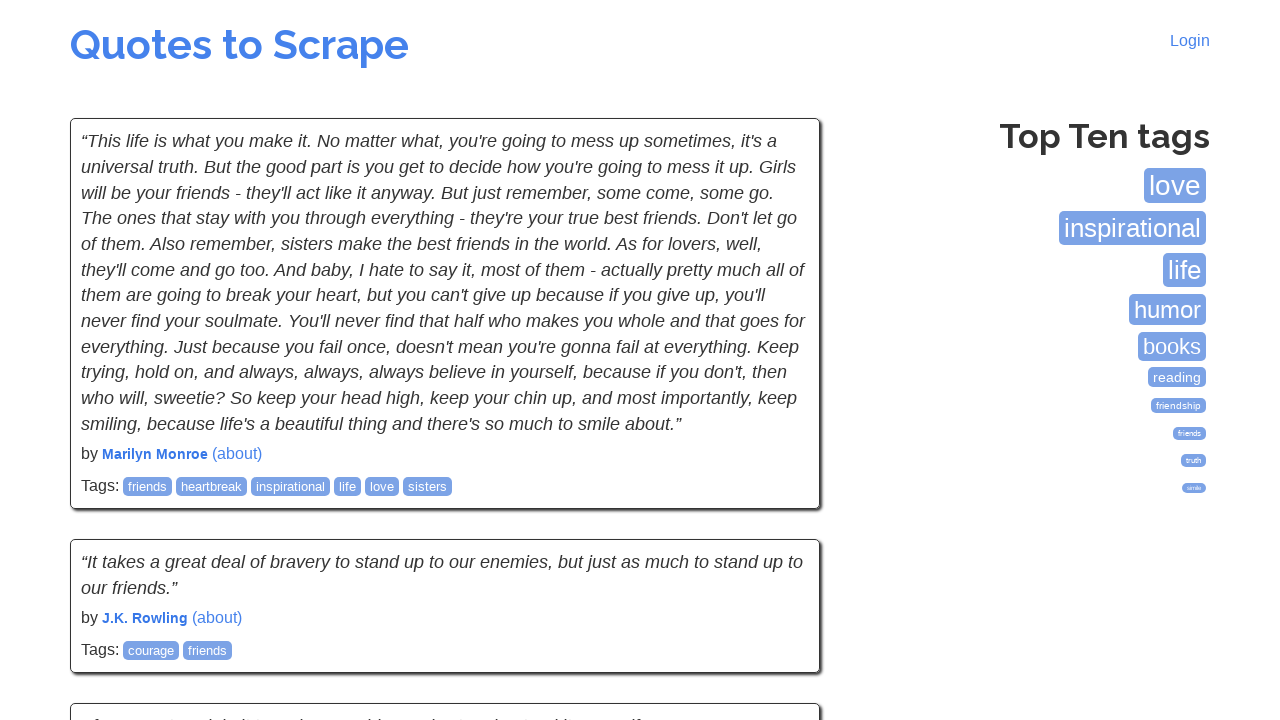

Clicked the Next button to navigate to the next page at (778, 542) on .pager .next a >> nth=0
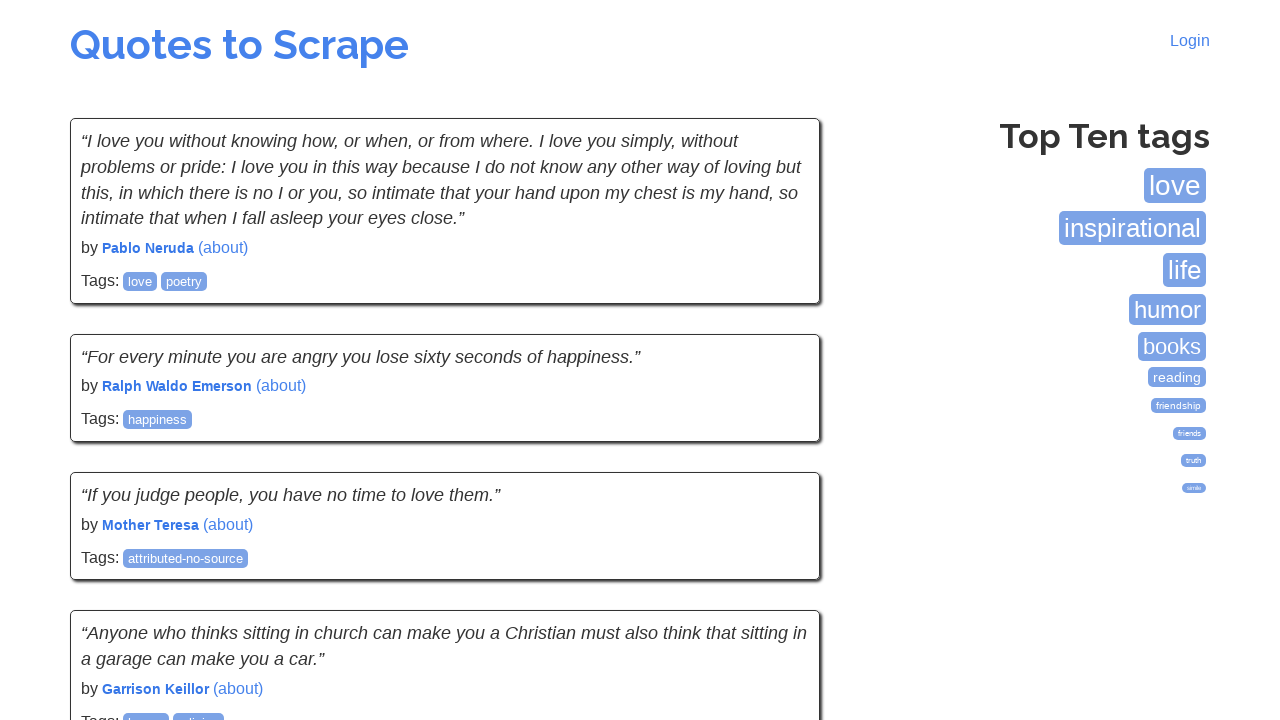

Waited for quotes to load on the new page
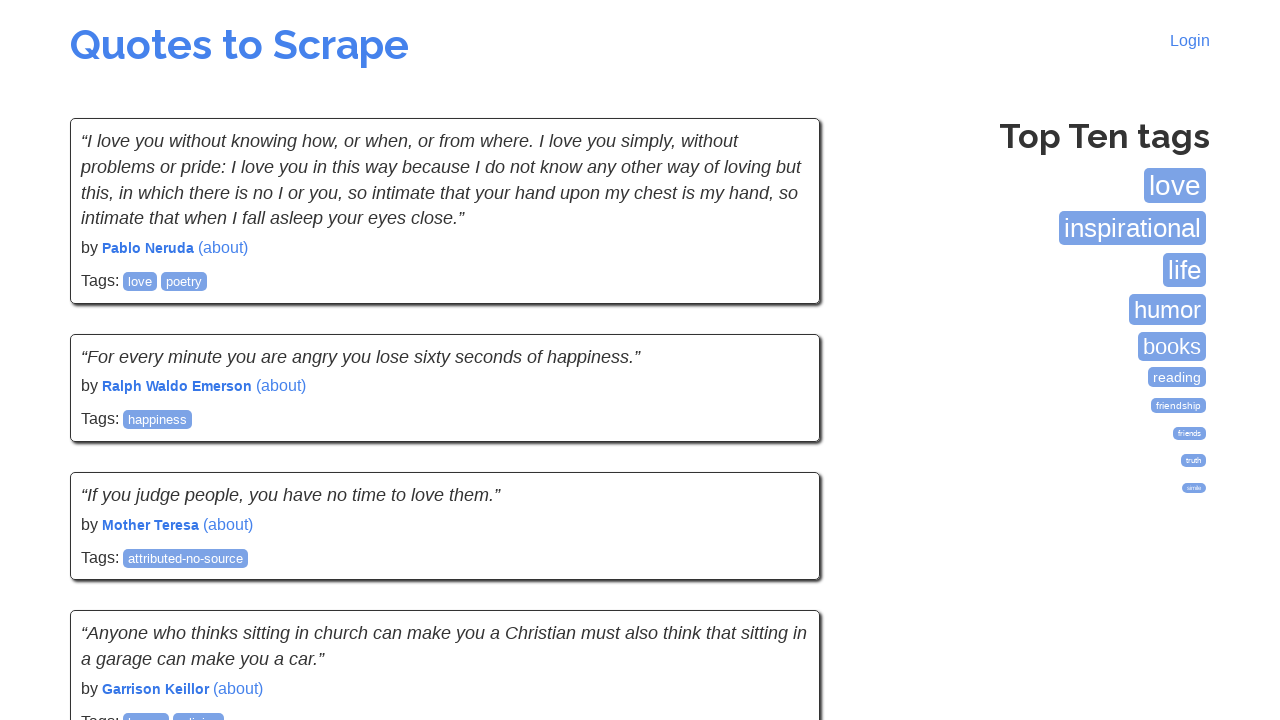

Located Next button element
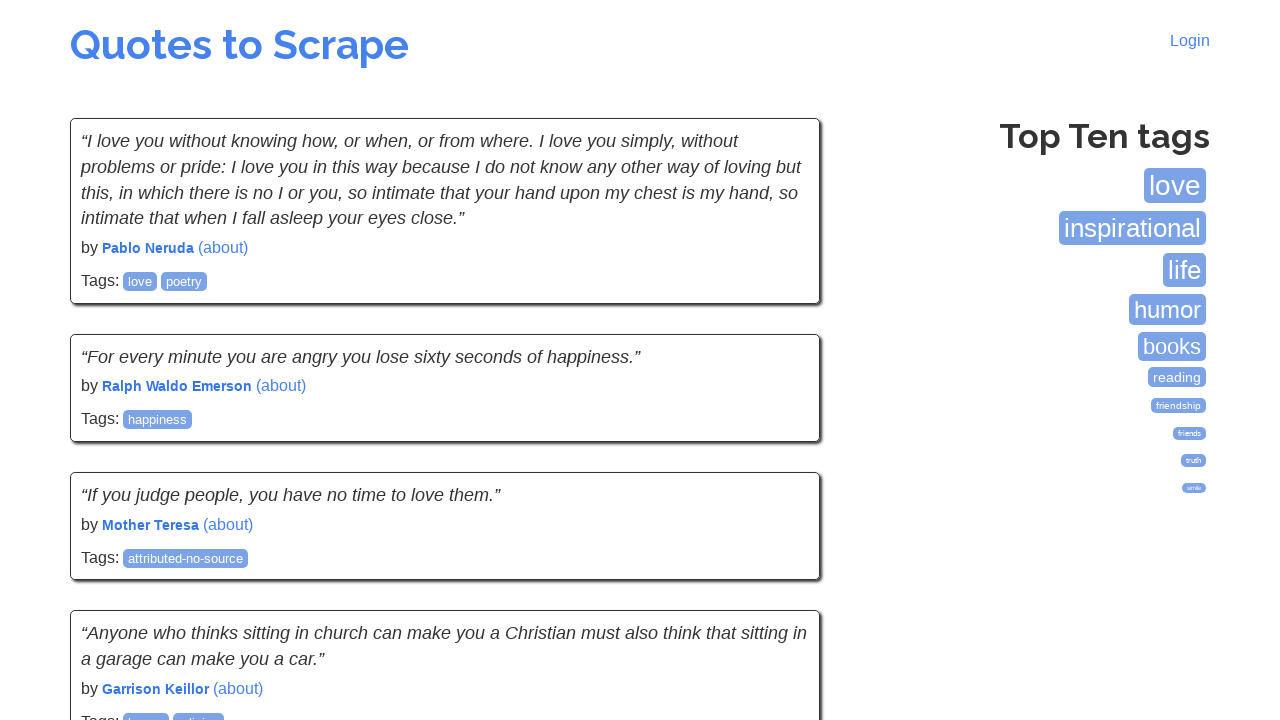

Clicked the Next button to navigate to the next page at (778, 542) on .pager .next a >> nth=0
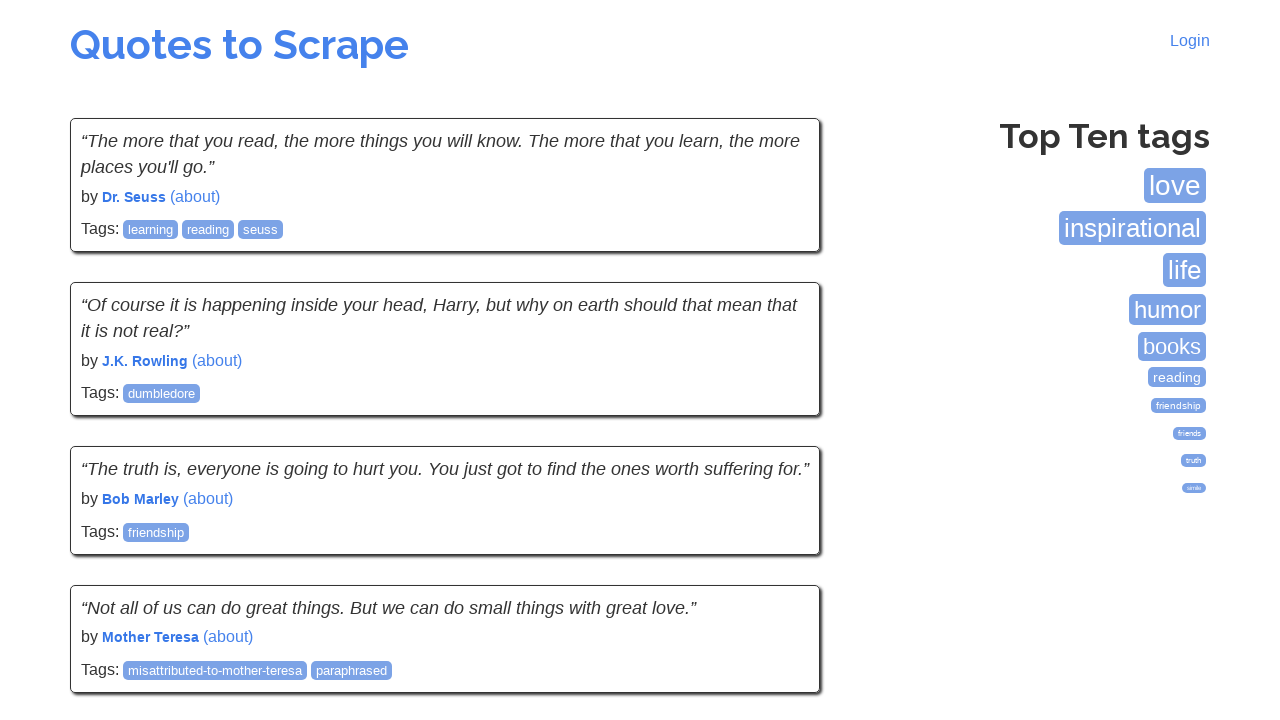

Waited for quotes to load on the new page
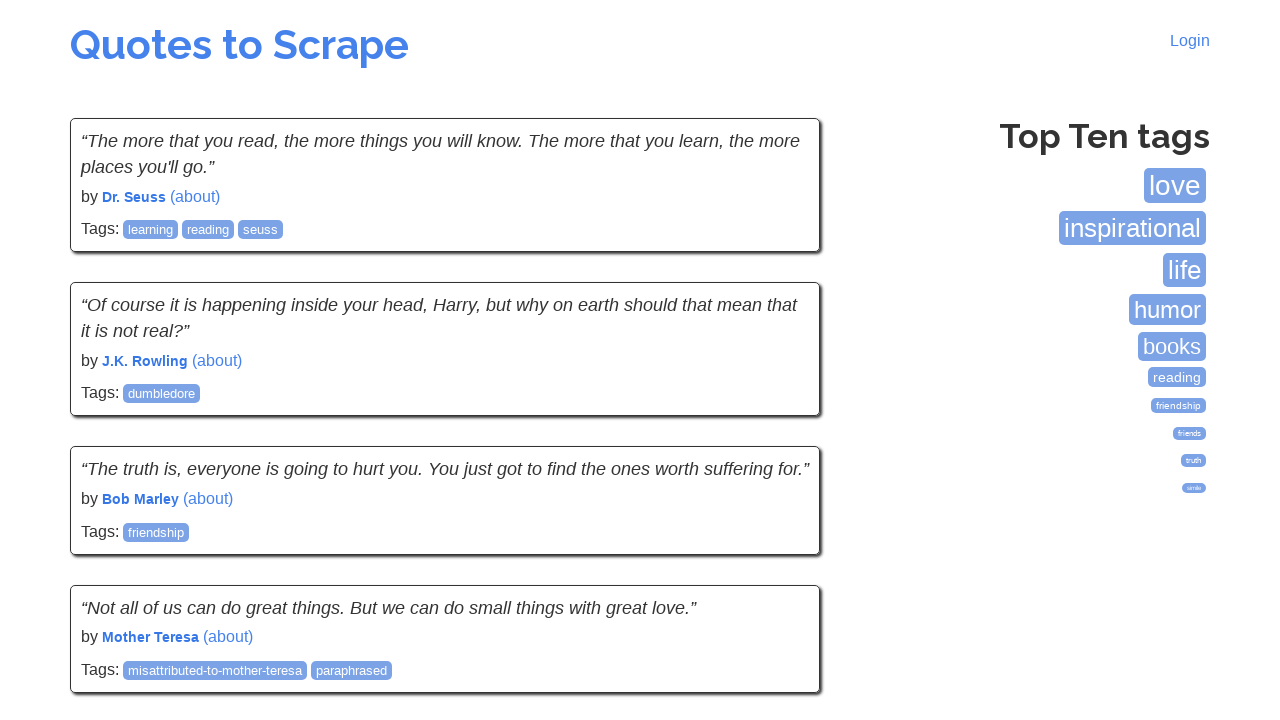

Located Next button element
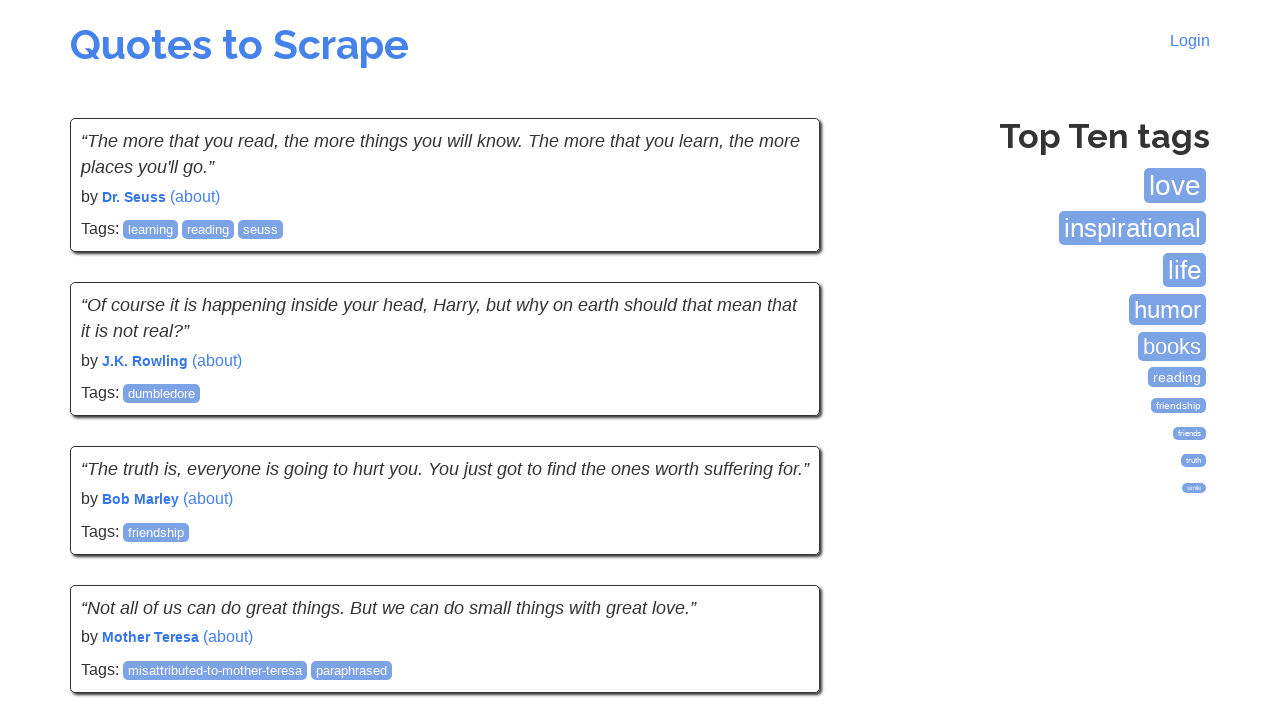

Clicked the Next button to navigate to the next page at (778, 542) on .pager .next a >> nth=0
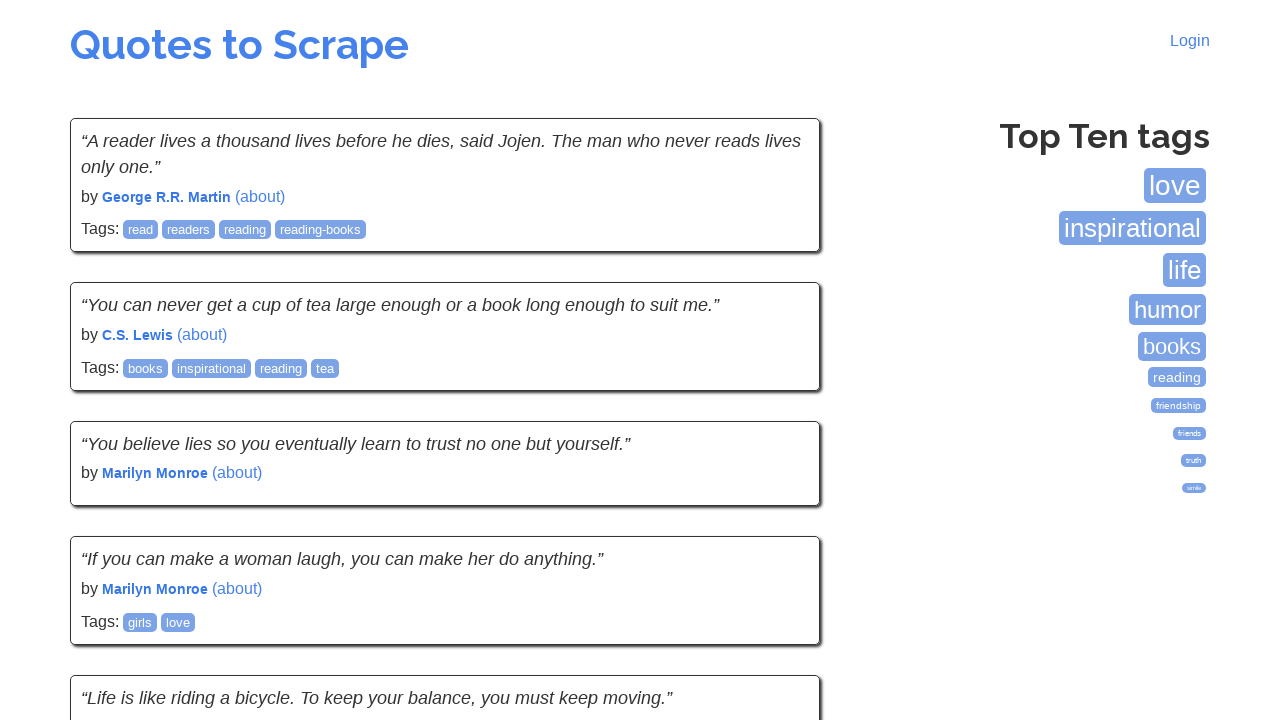

Waited for quotes to load on the new page
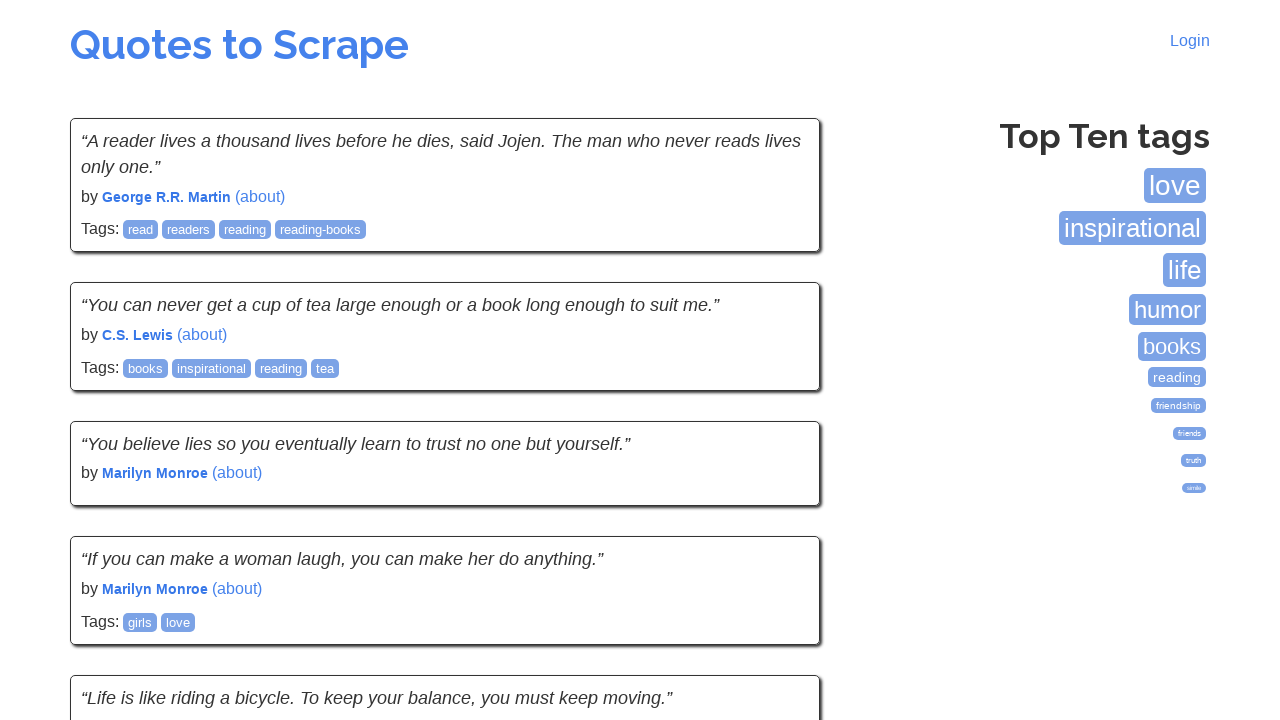

Located Next button element
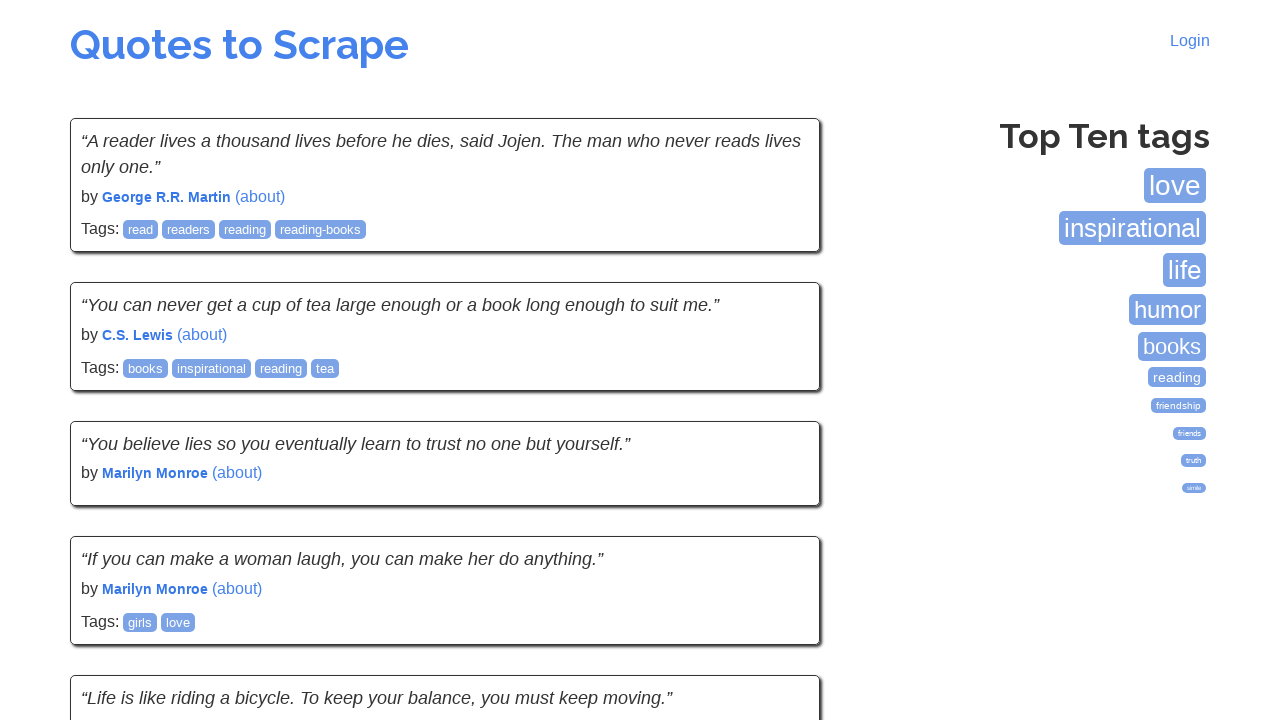

Clicked the Next button to navigate to the next page at (778, 541) on .pager .next a >> nth=0
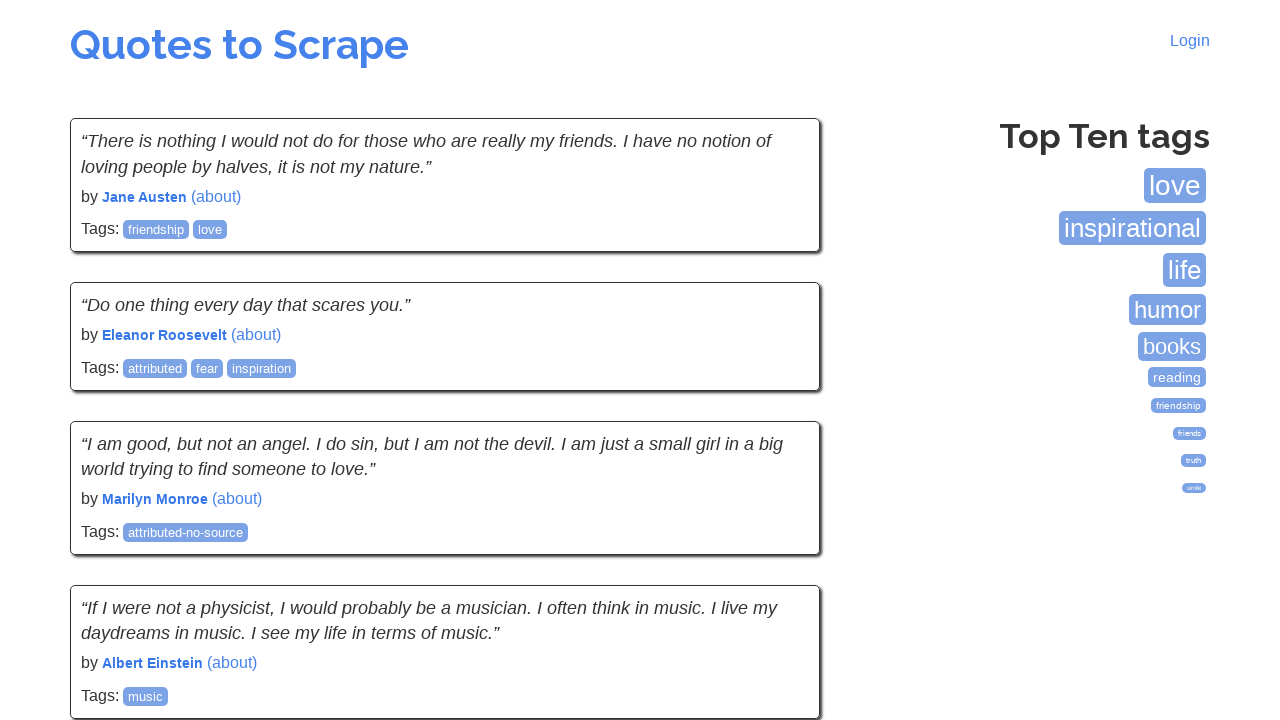

Waited for quotes to load on the new page
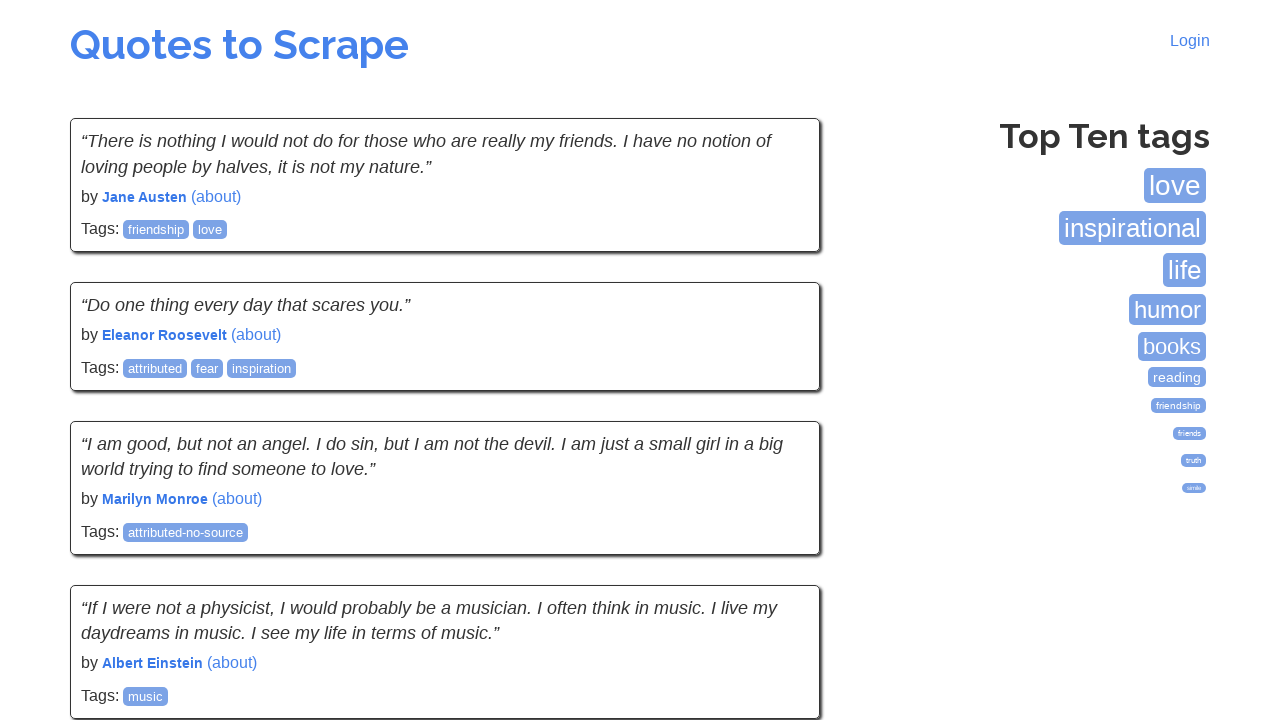

Located Next button element
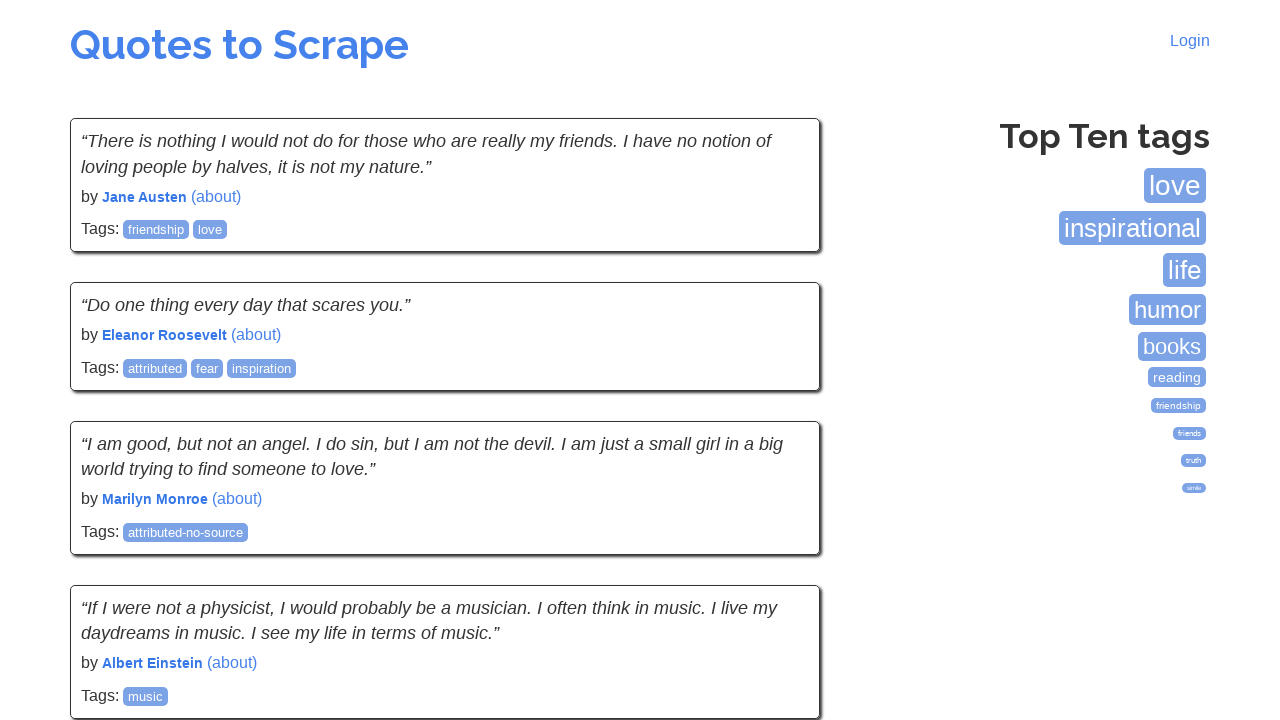

Clicked the Next button to navigate to the next page at (778, 542) on .pager .next a >> nth=0
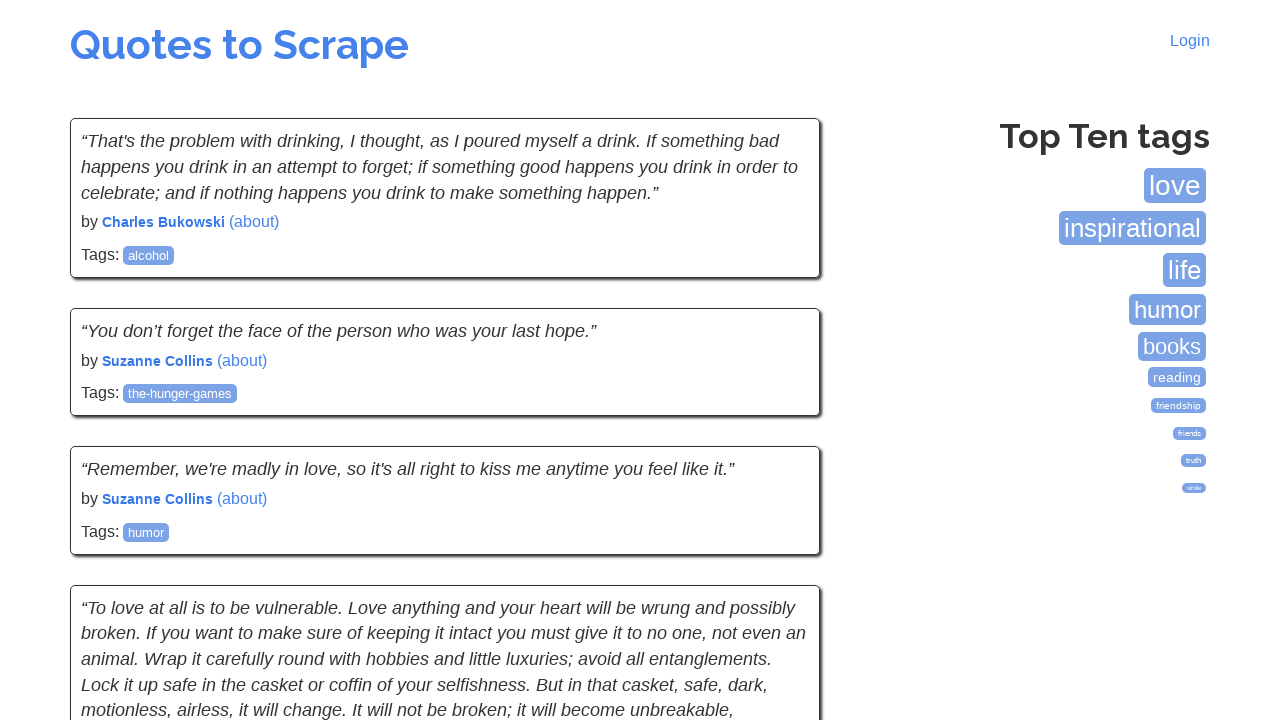

Waited for quotes to load on the new page
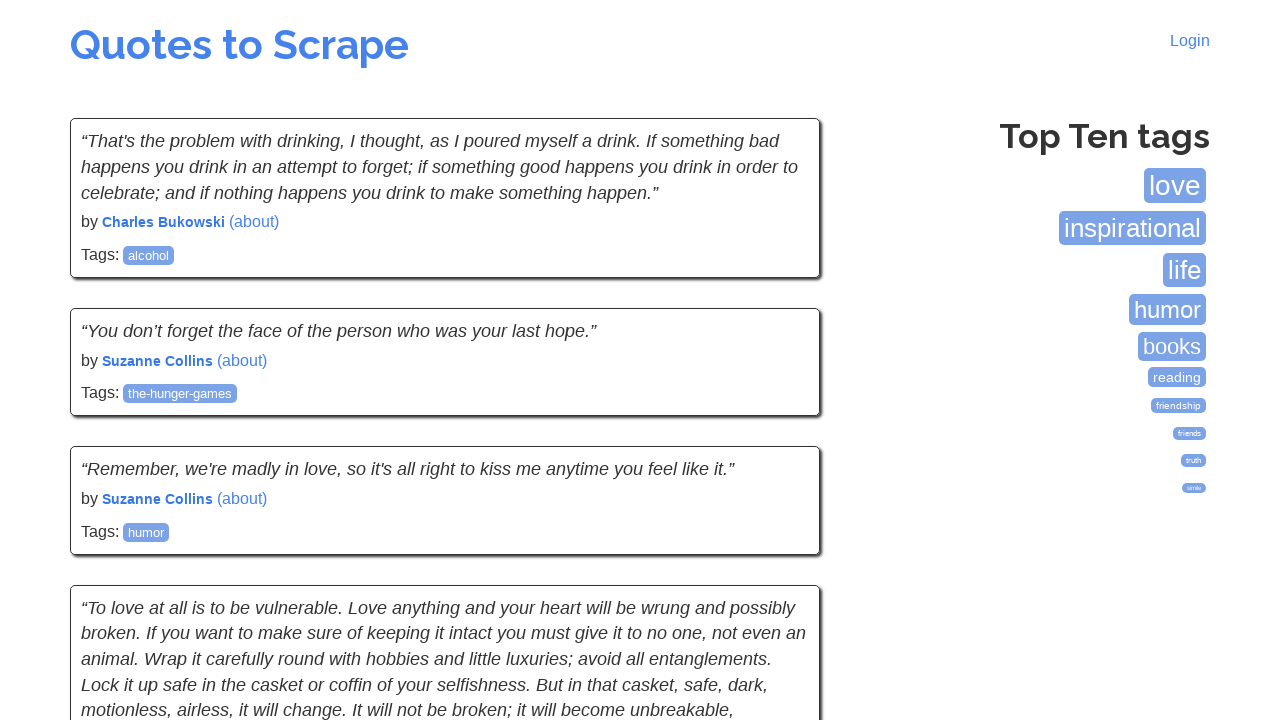

Located Next button element
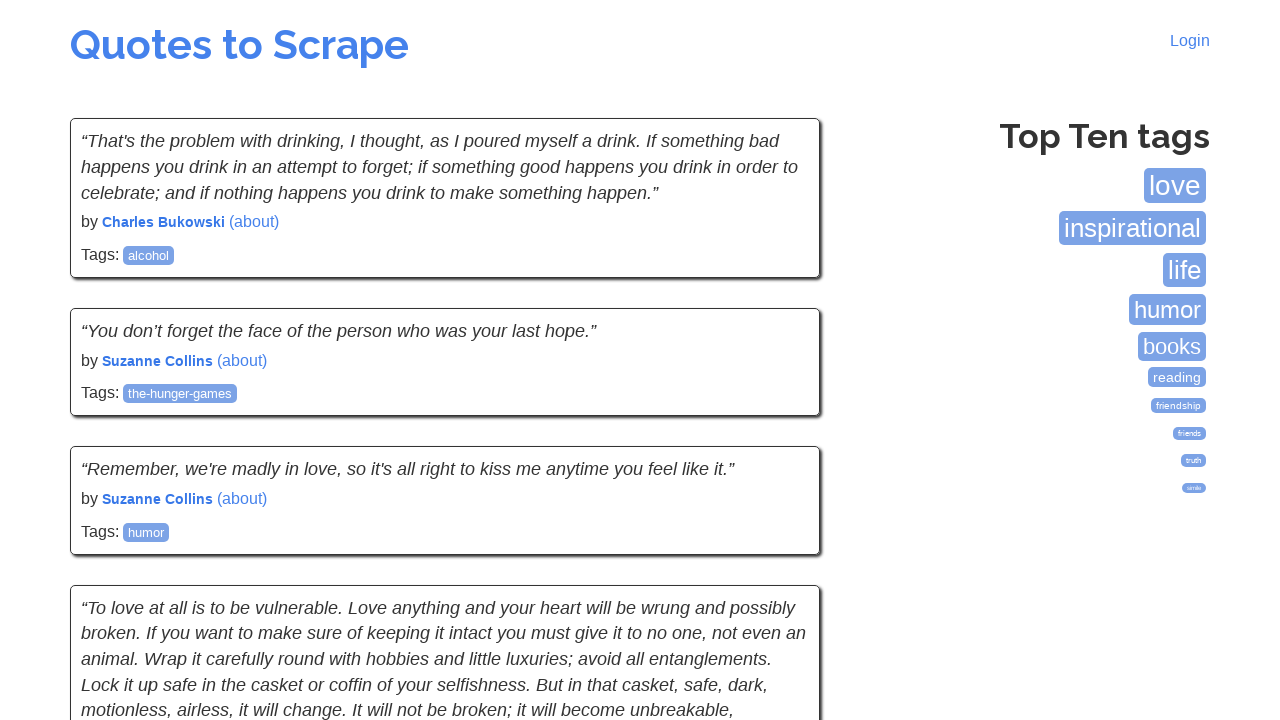

Clicked the Next button to navigate to the next page at (778, 542) on .pager .next a >> nth=0
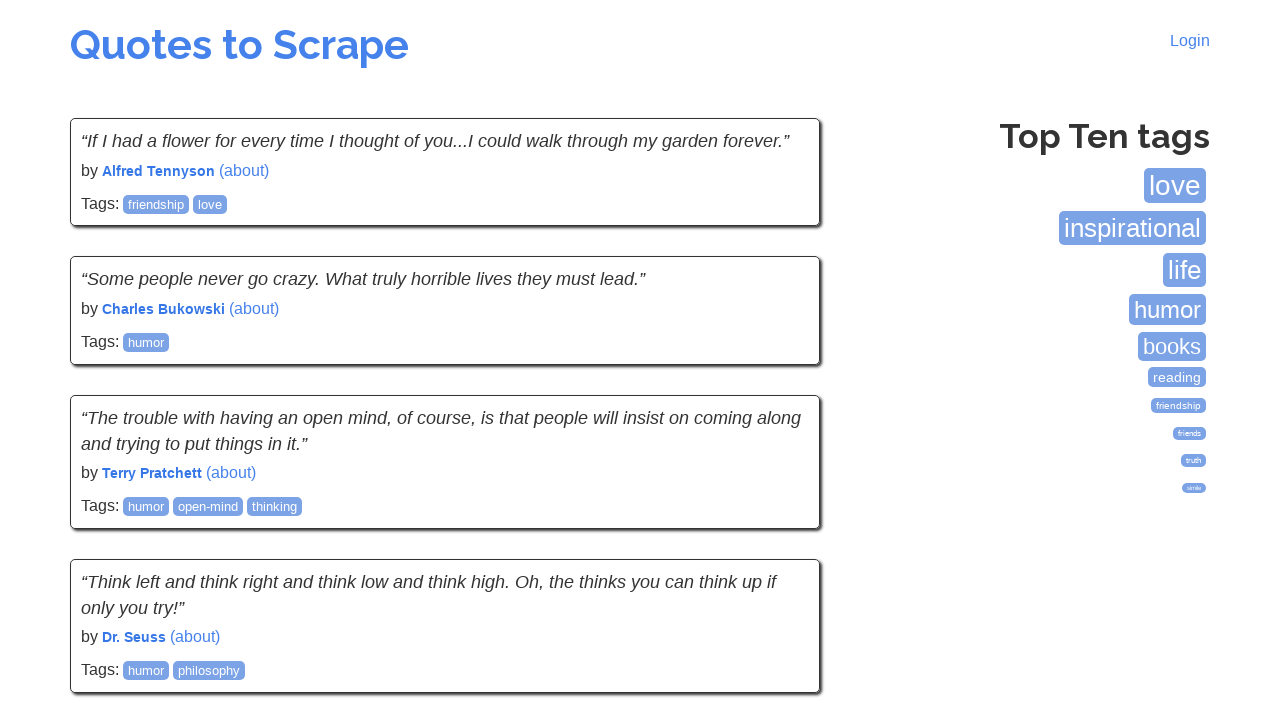

Waited for quotes to load on the new page
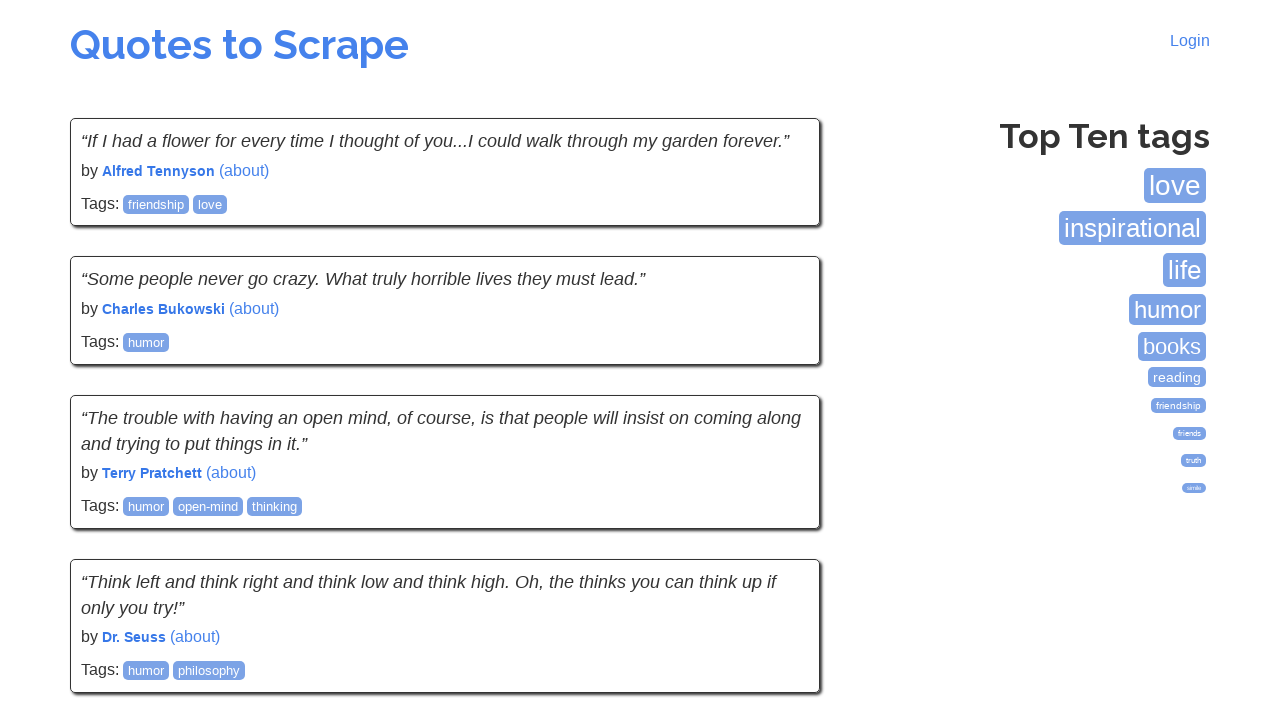

Located Next button element
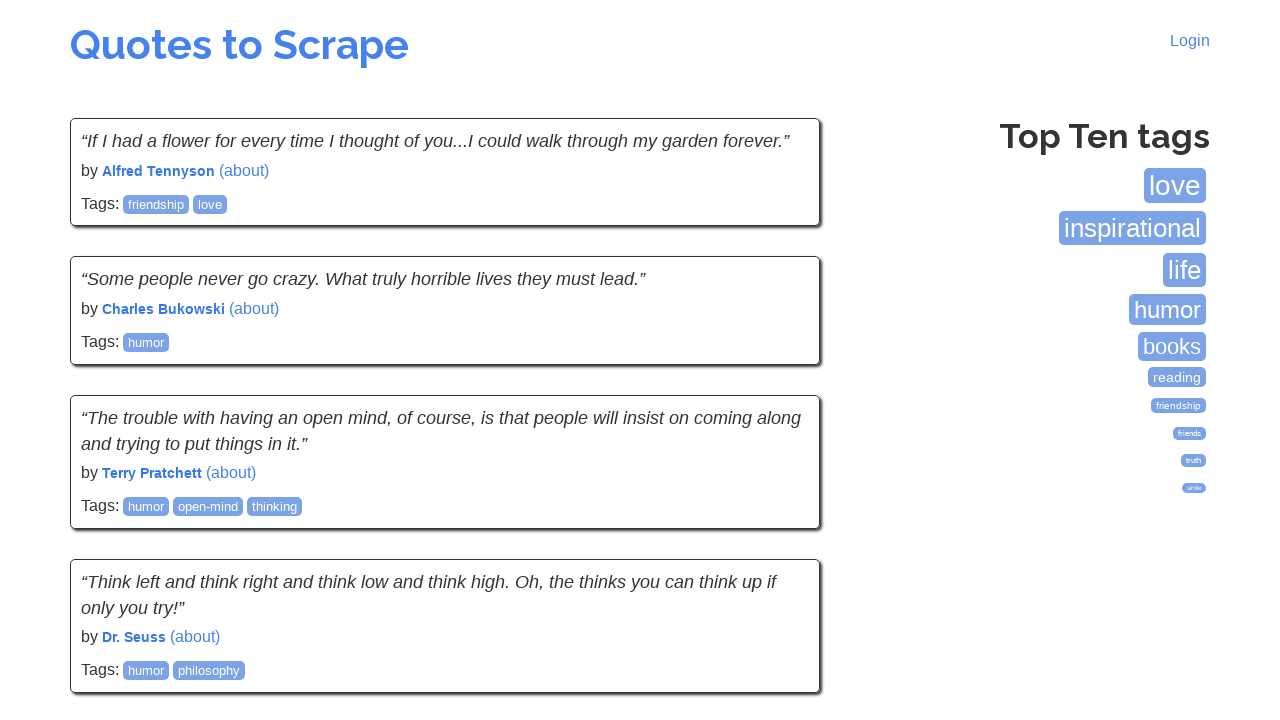

Clicked the Next button to navigate to the next page at (778, 542) on .pager .next a >> nth=0
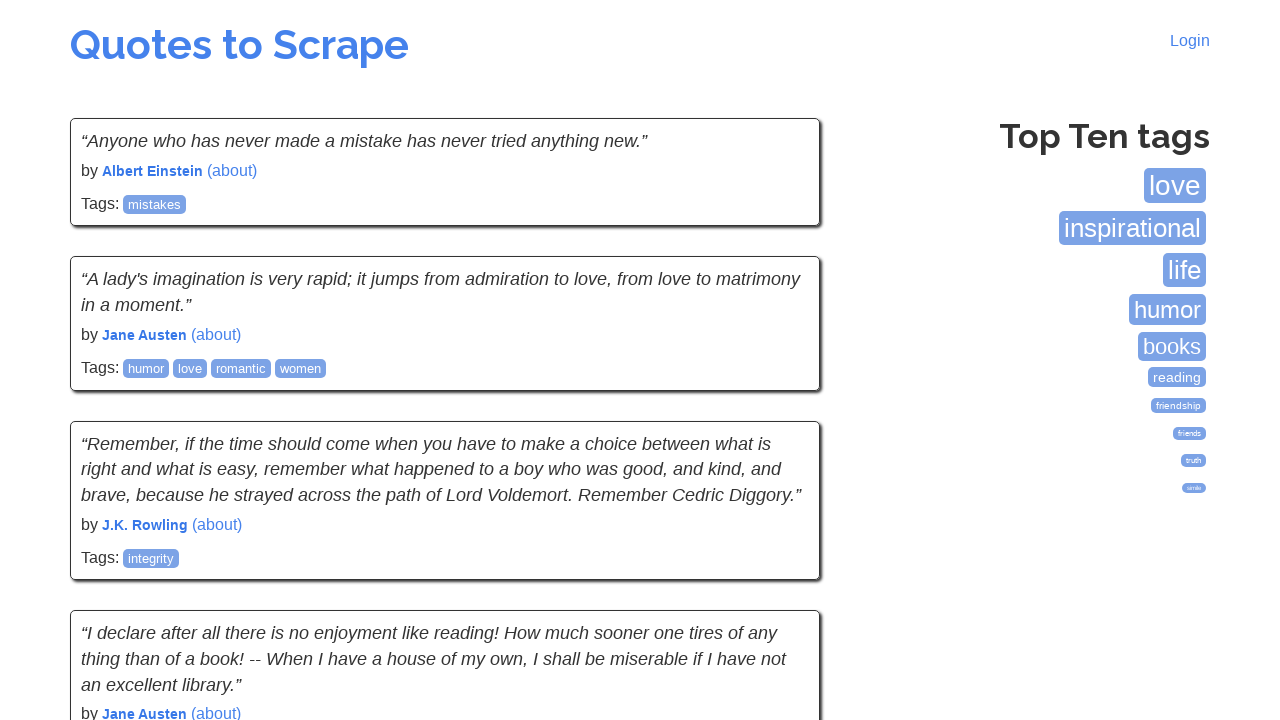

Waited for quotes to load on the new page
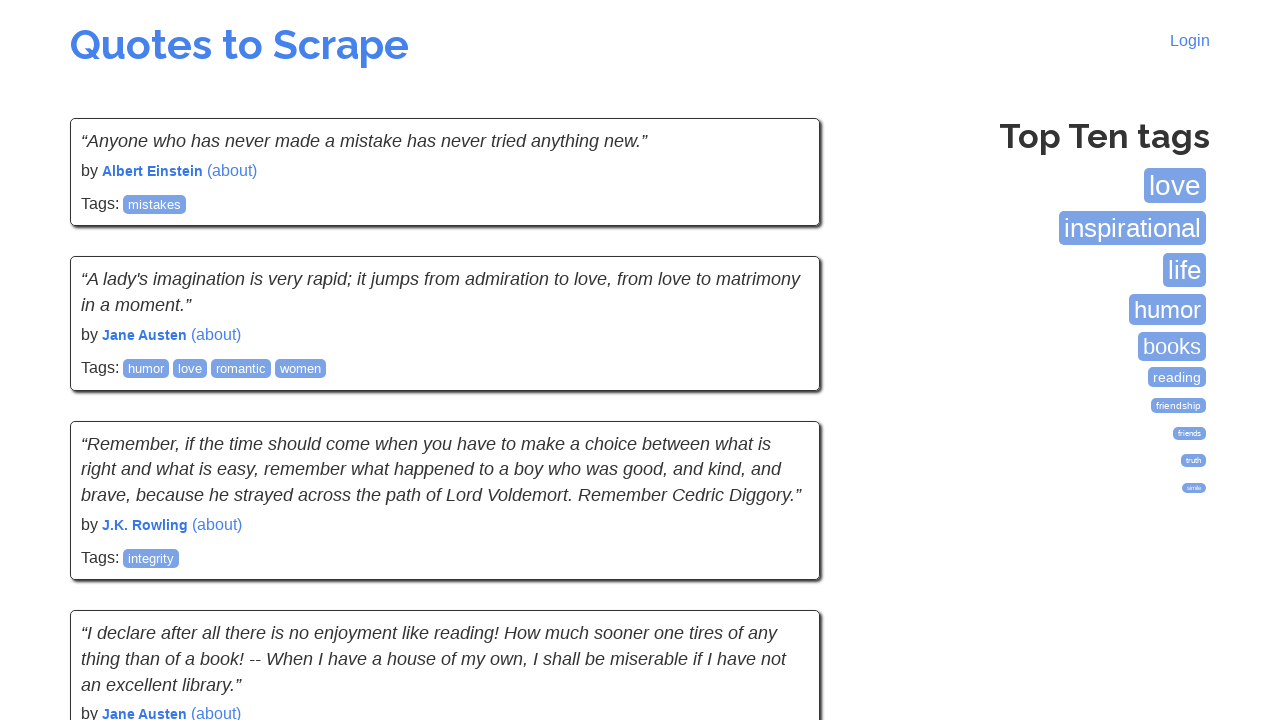

Located Next button element
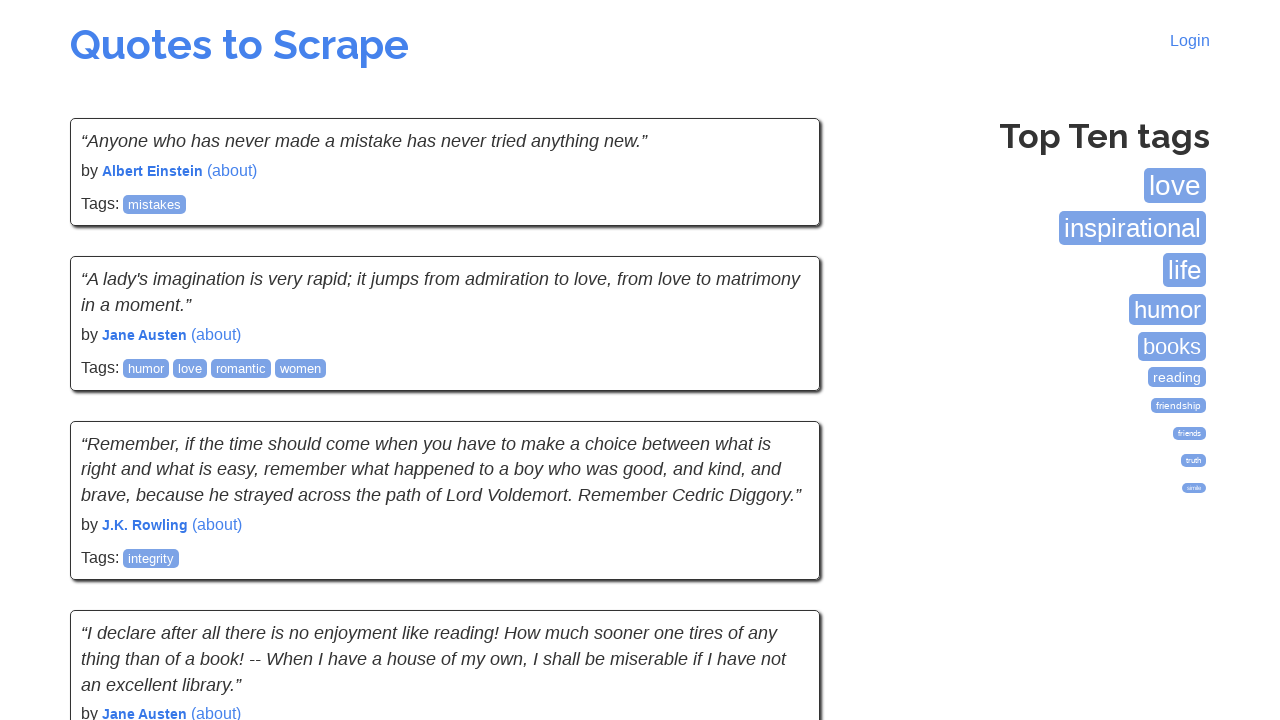

Clicked the Next button to navigate to the next page at (778, 542) on .pager .next a >> nth=0
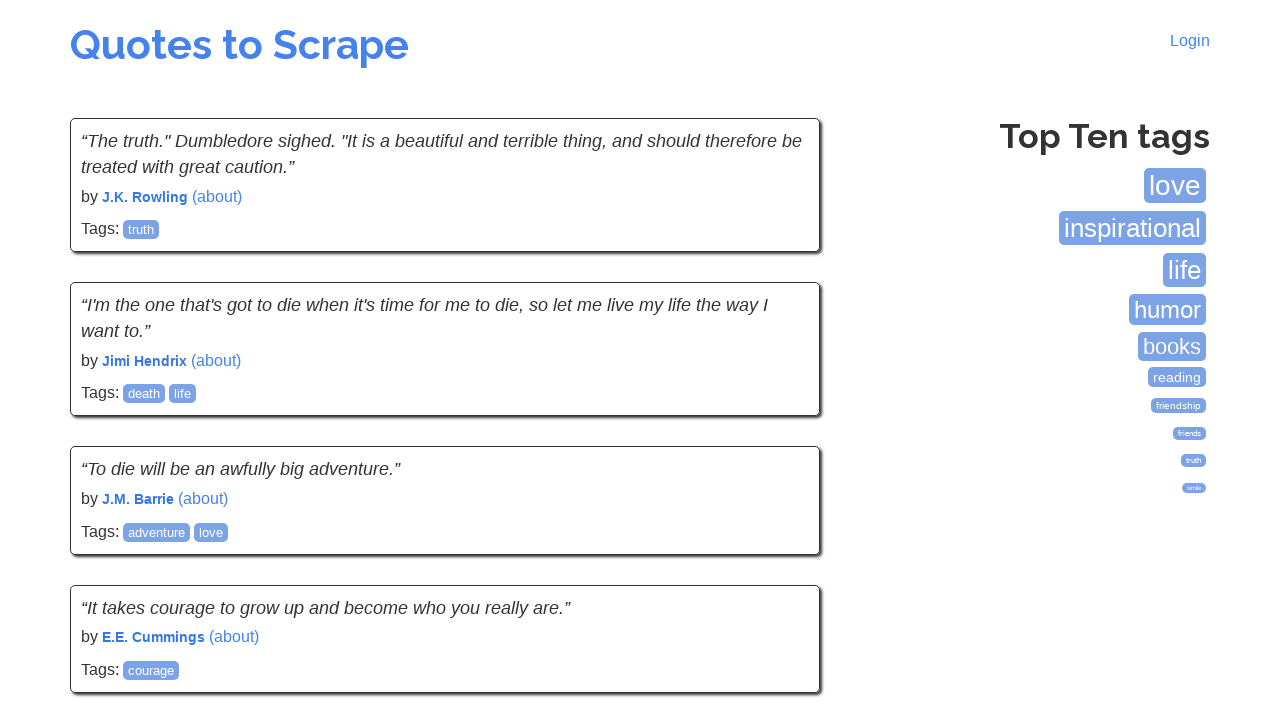

Waited for quotes to load on the new page
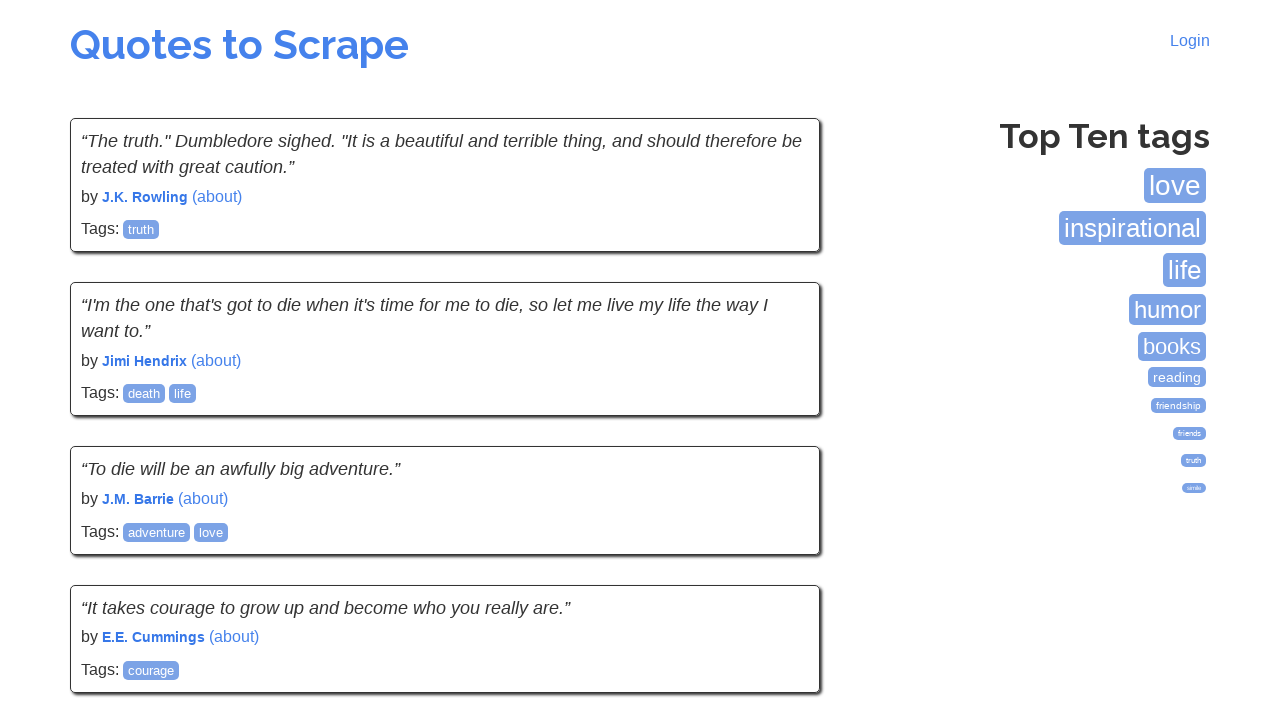

Located Next button element
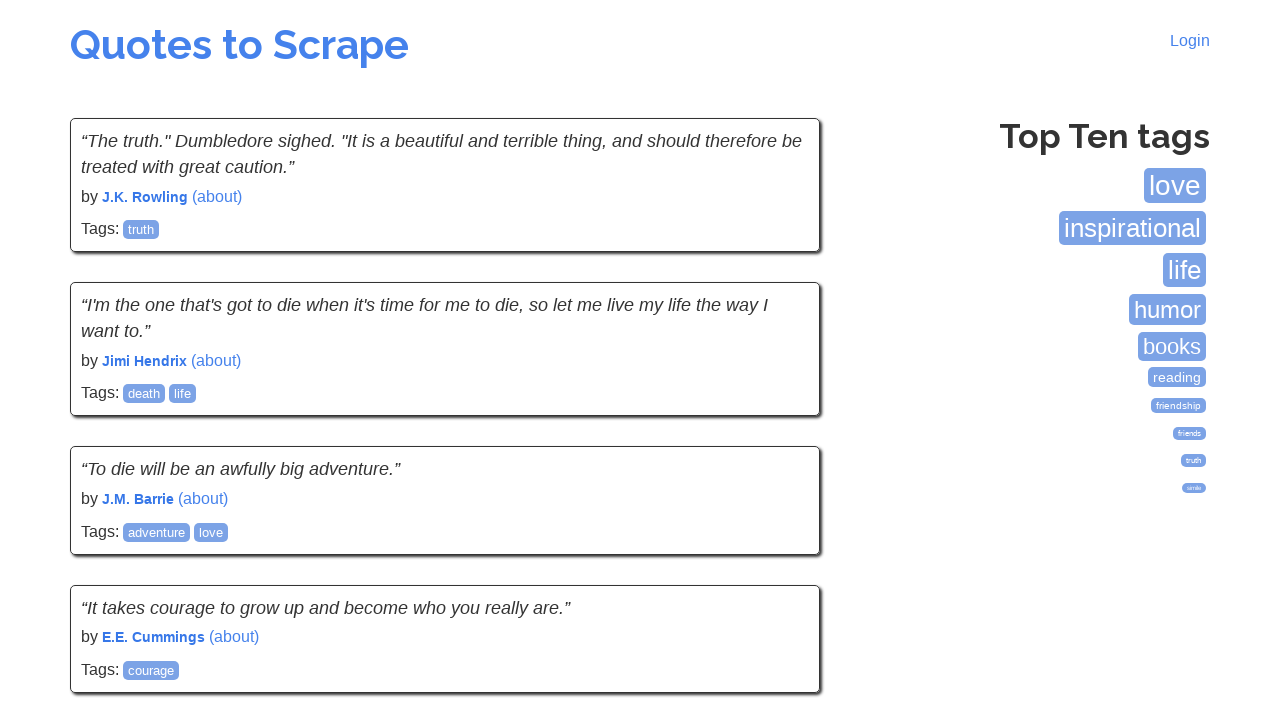

No Next button found - reached the last page
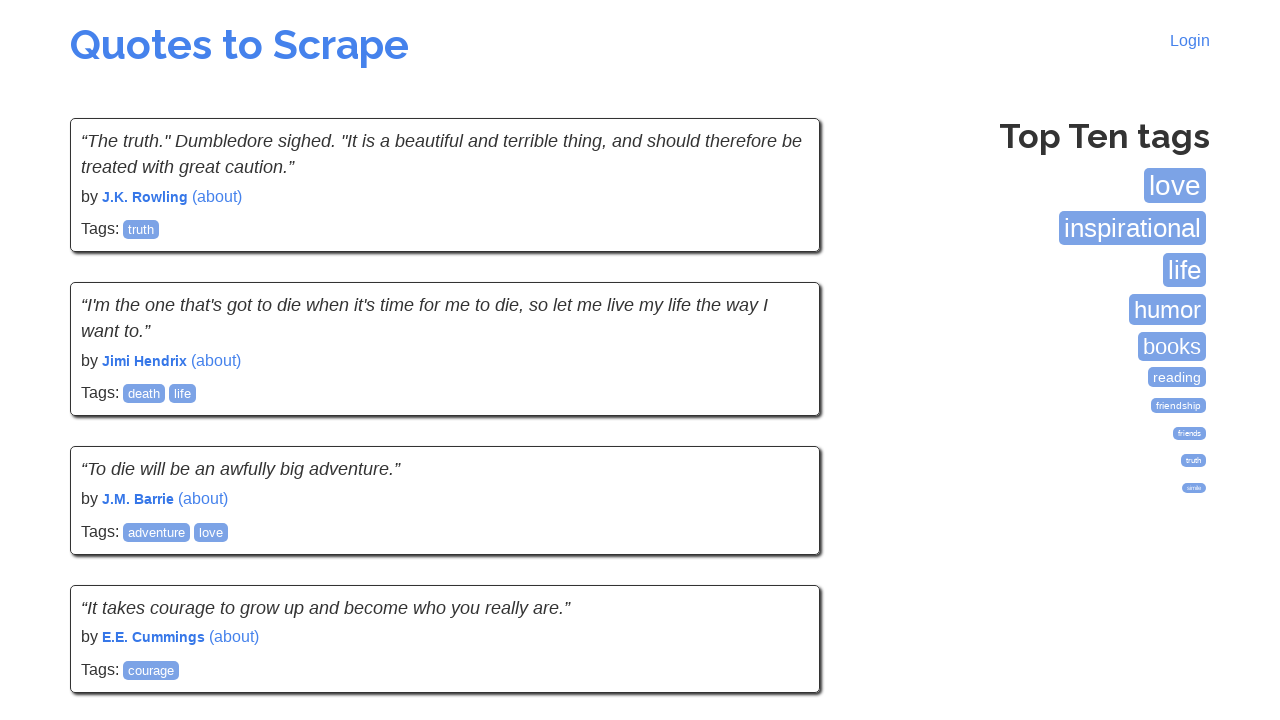

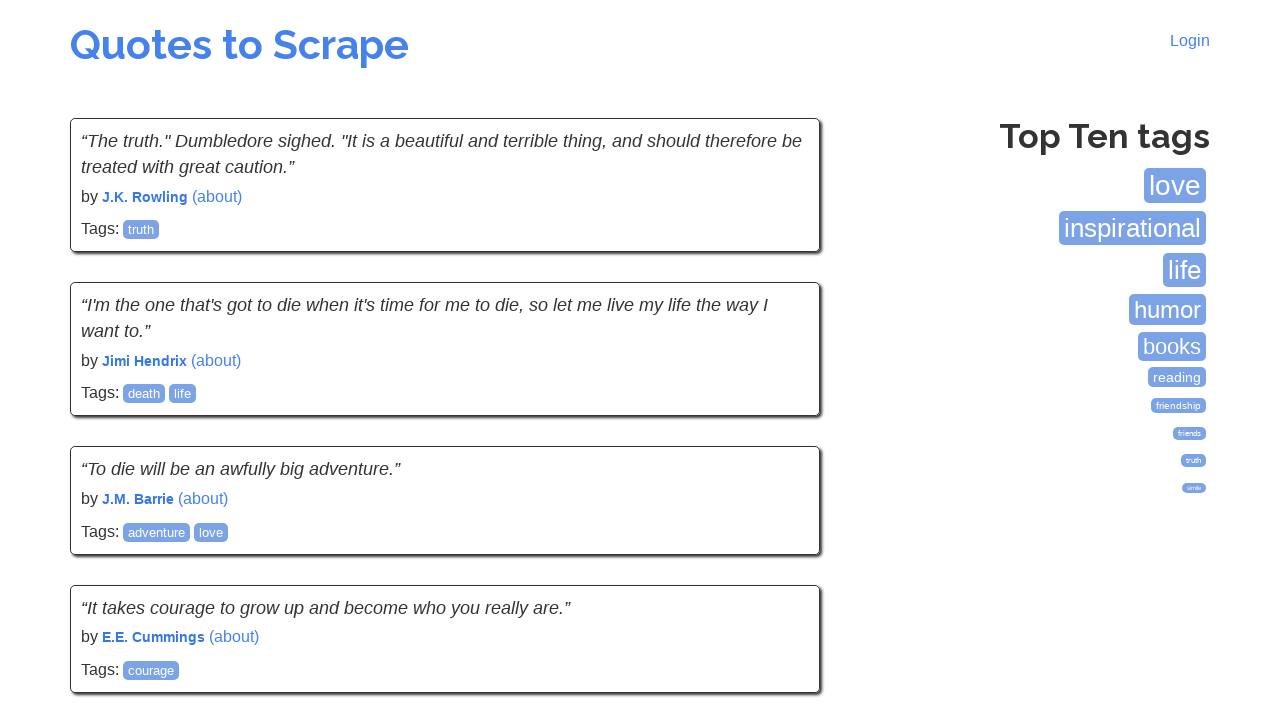